Navigates to Chase bank homepage and retrieves the page title

Starting URL: https://chase.com/

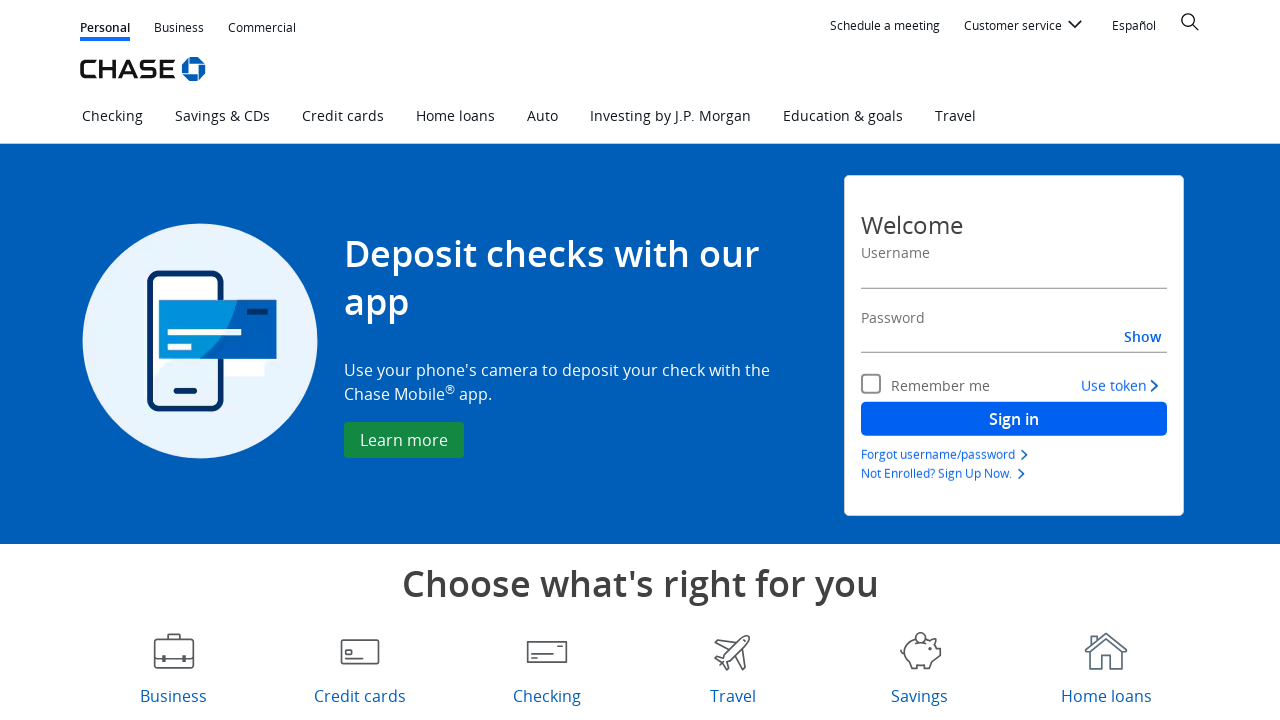

Navigated to Chase bank homepage
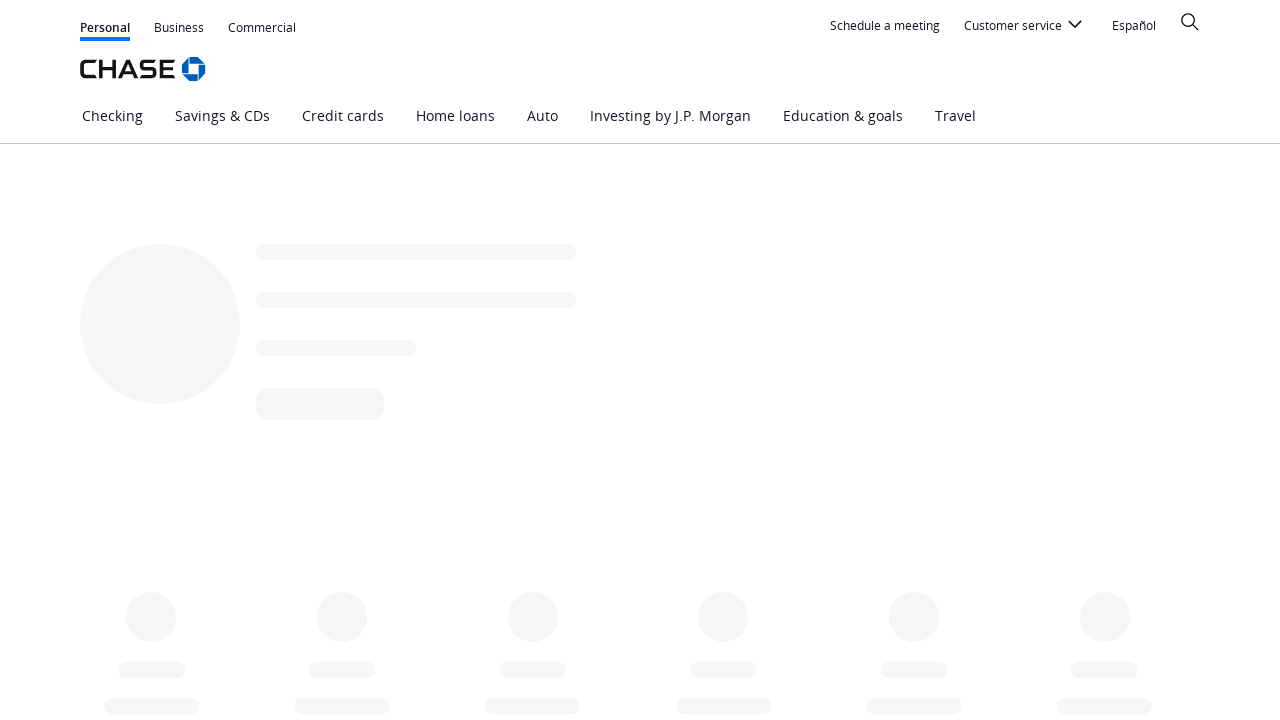

Page loaded - domcontentloaded state reached
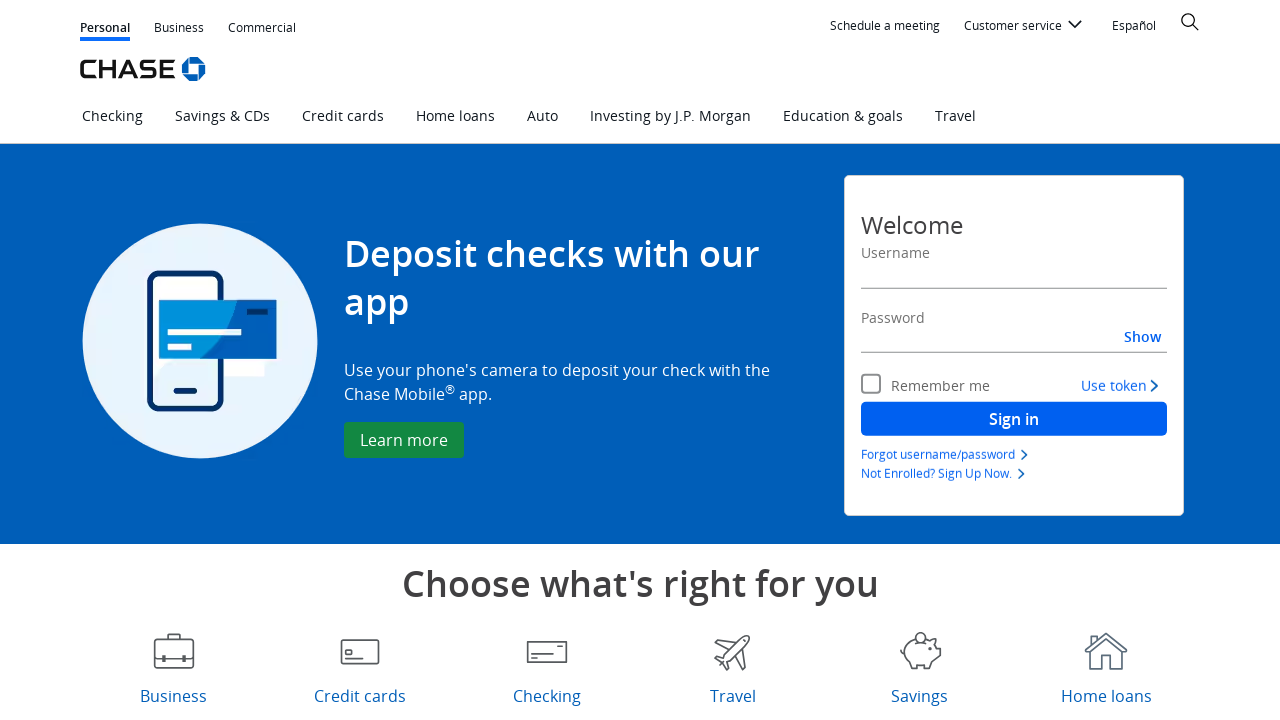

Retrieved page title: 'Credit Card, Mortgage, Banking, Auto | Chase Online | Chase.com'
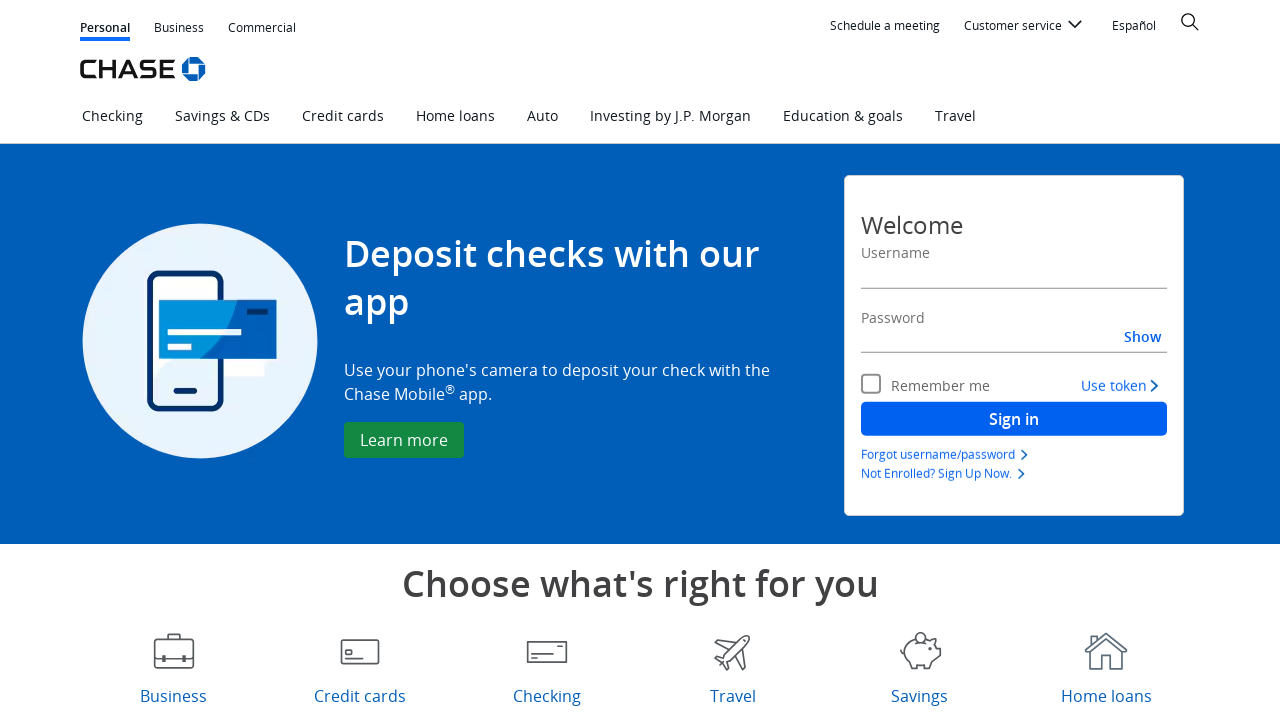

Verified page title is not empty
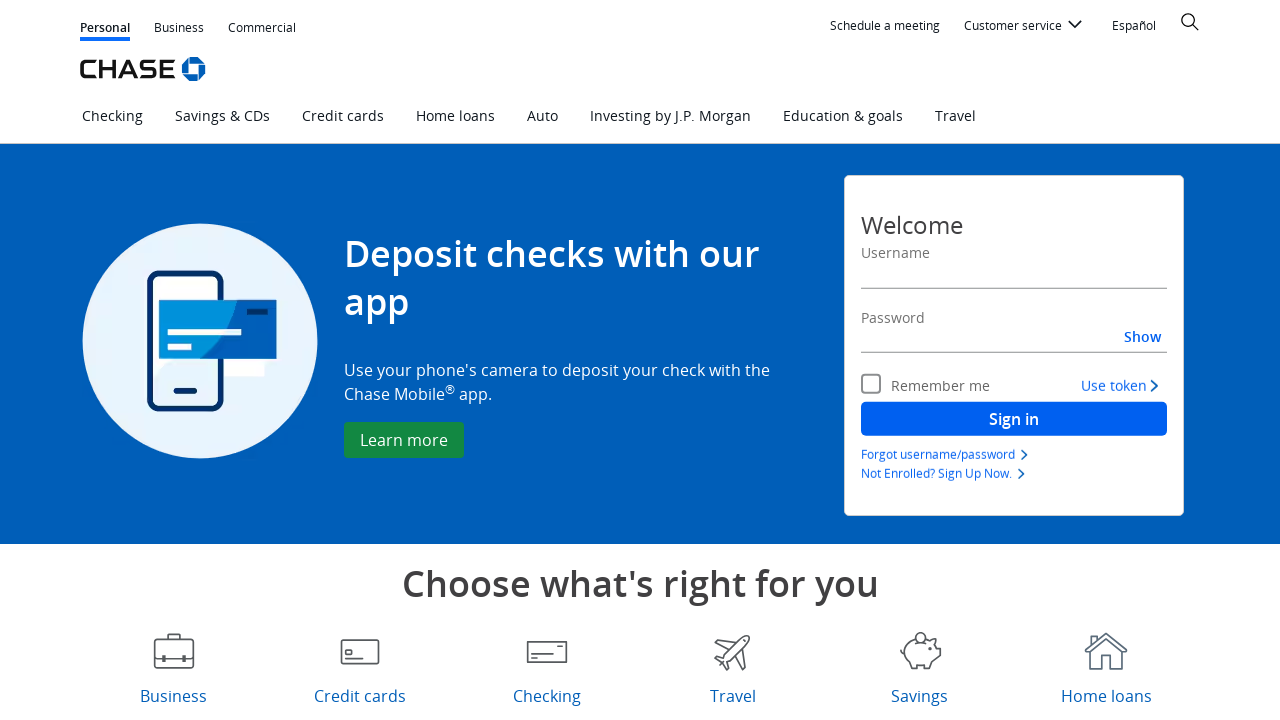

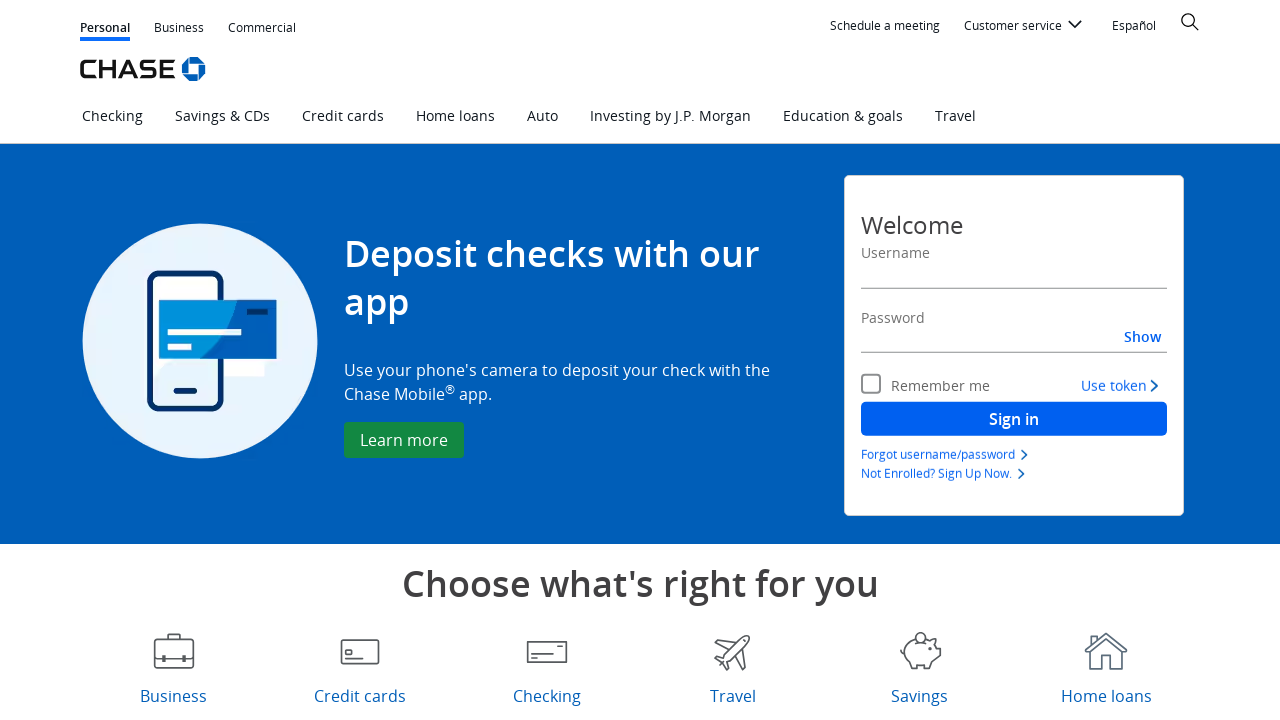